Tests radio button selection by clicking on Radio 3 and verifying selection state

Starting URL: https://antoniotrindade.com.br/treinoautomacao/elementsweb.html

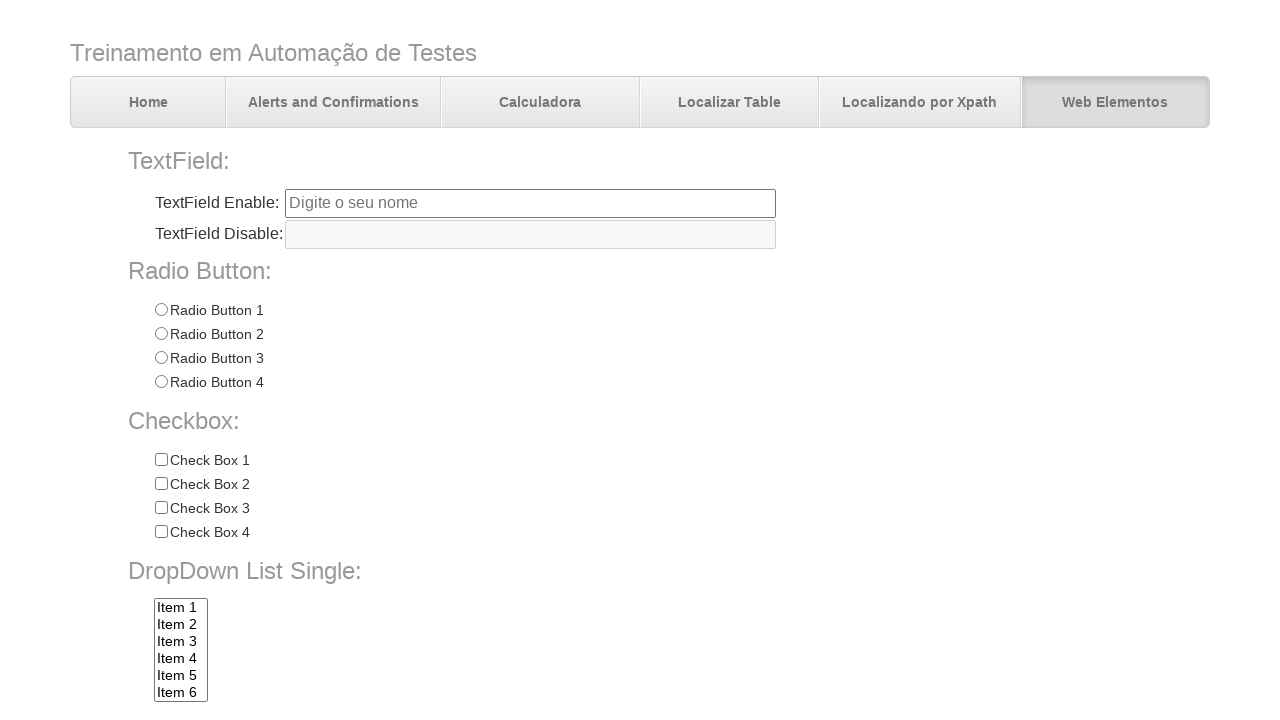

Clicked on Radio 3 button at (161, 358) on input[name='radioGroup1'][value='Radio 3']
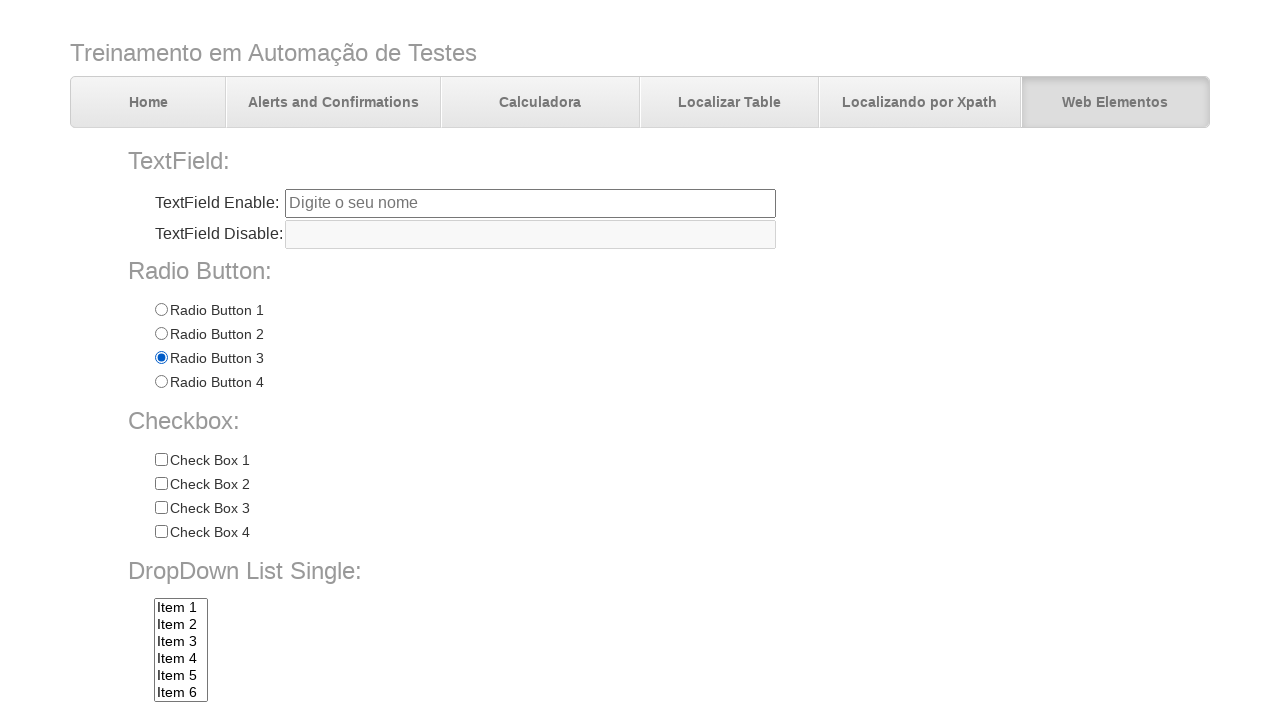

Verified Radio 3 is selected
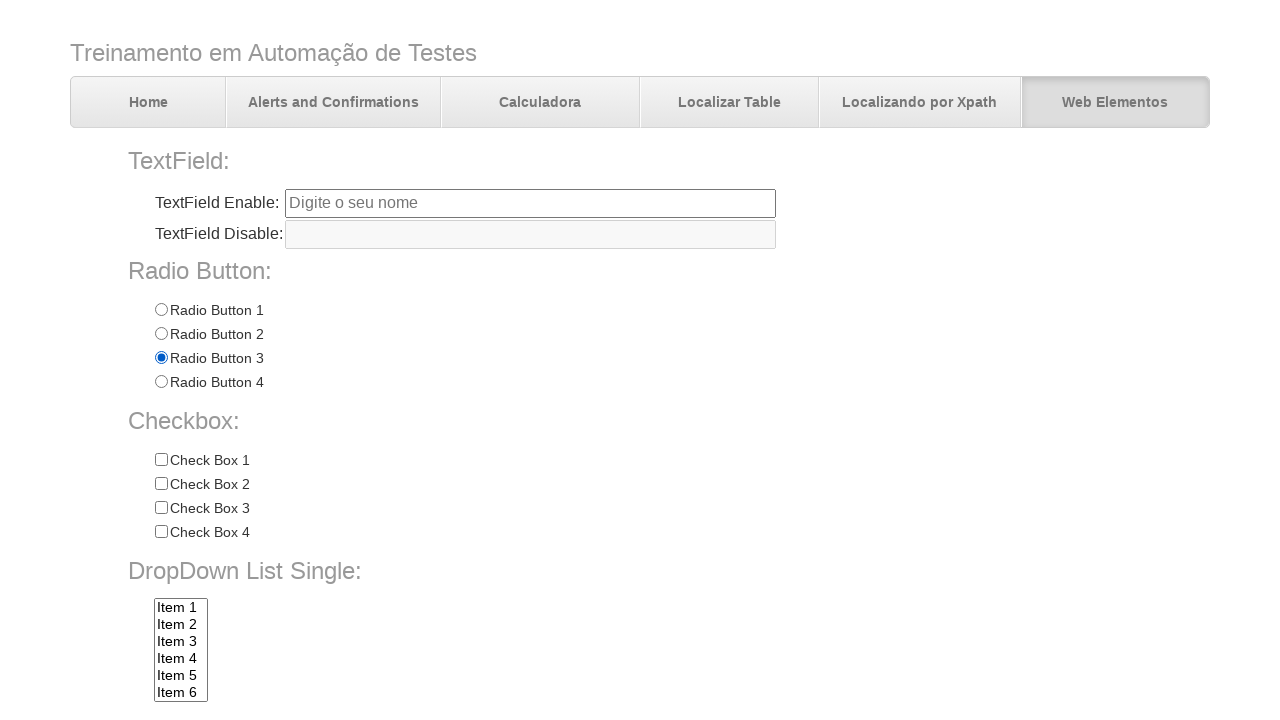

Verified Radio 1 is not selected
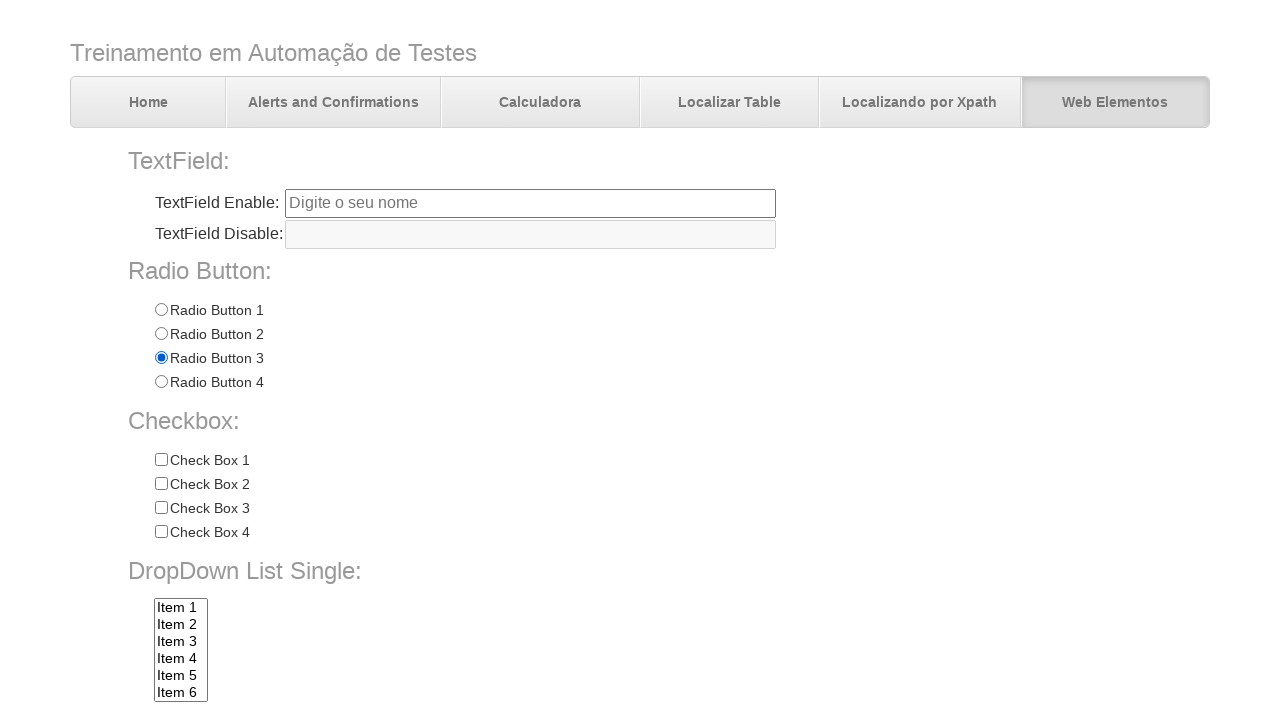

Verified Radio 2 is not selected
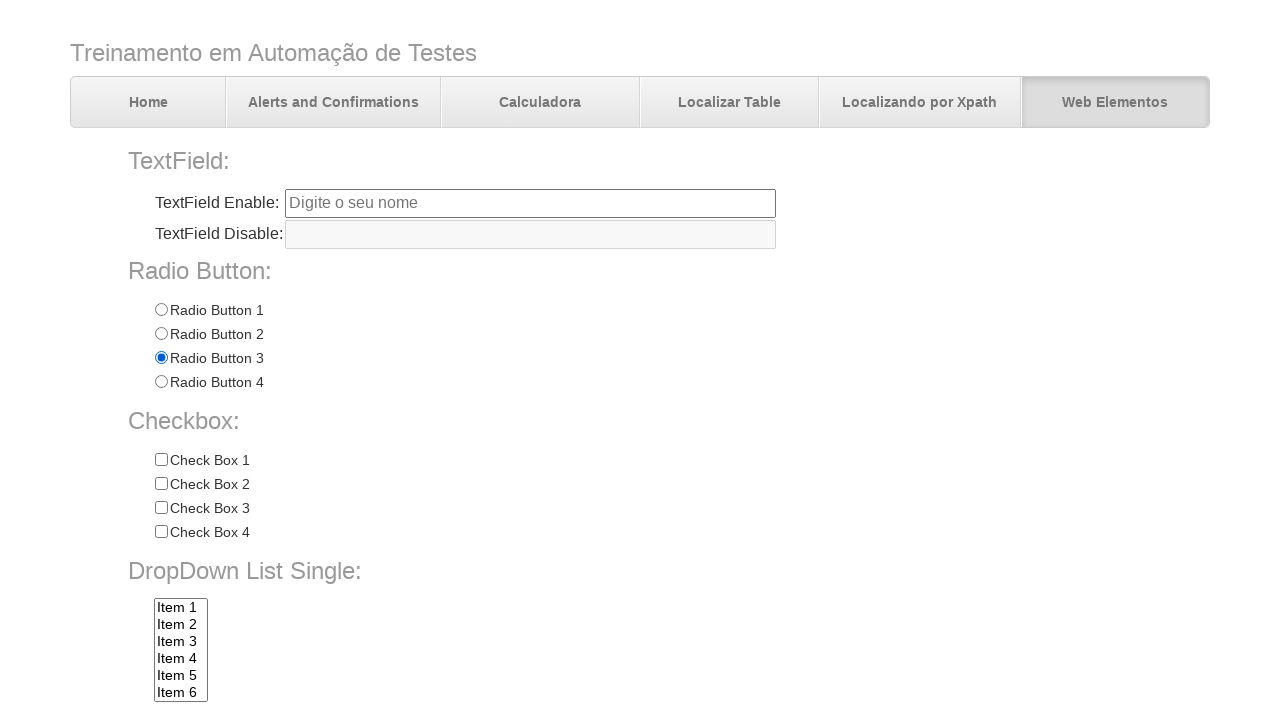

Verified Radio 4 is not selected
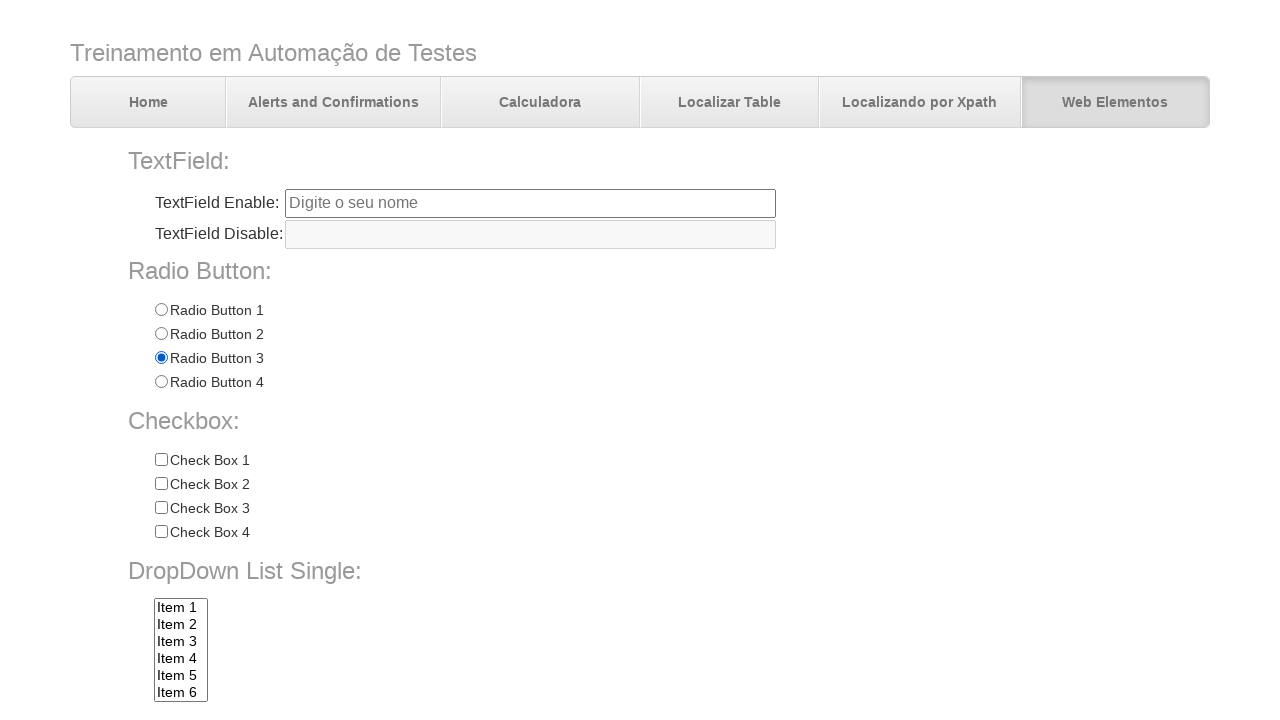

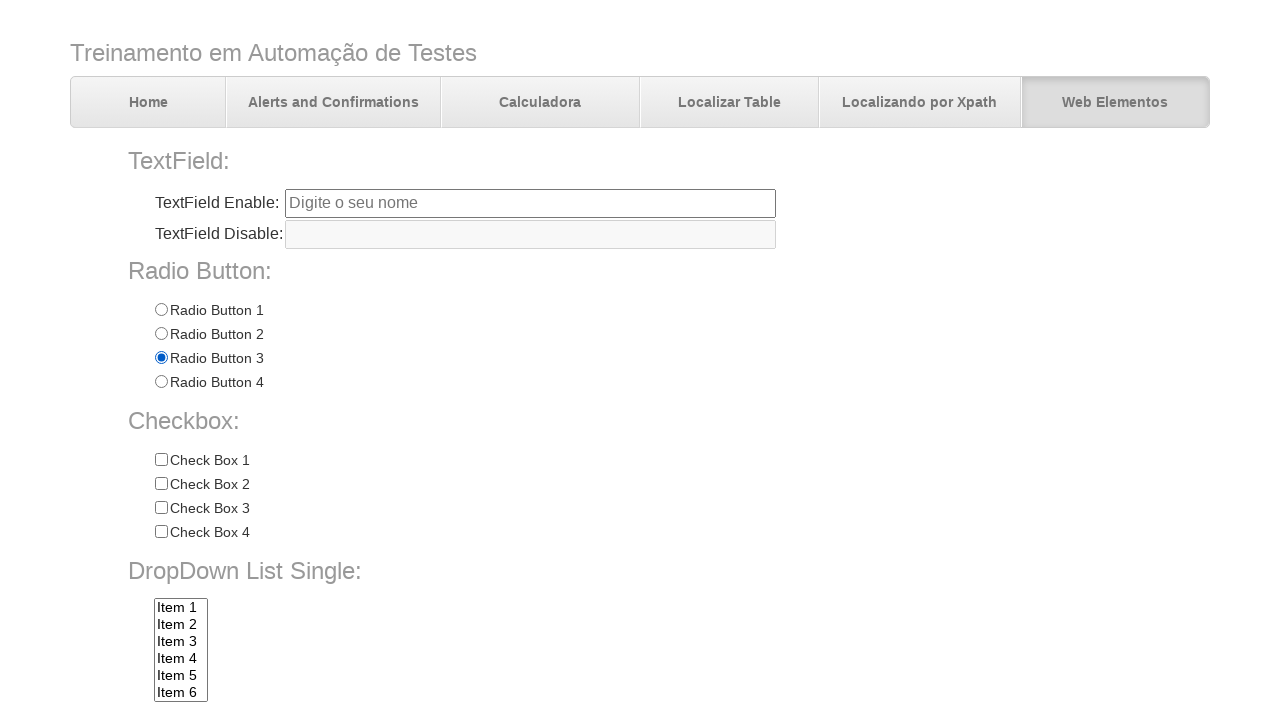